Tests AJAX-loaded content by clicking on a year link (2015) and waiting for the dynamically loaded Oscar movie data to appear in the table

Starting URL: https://www.scrapethissite.com/pages/ajax-javascript/

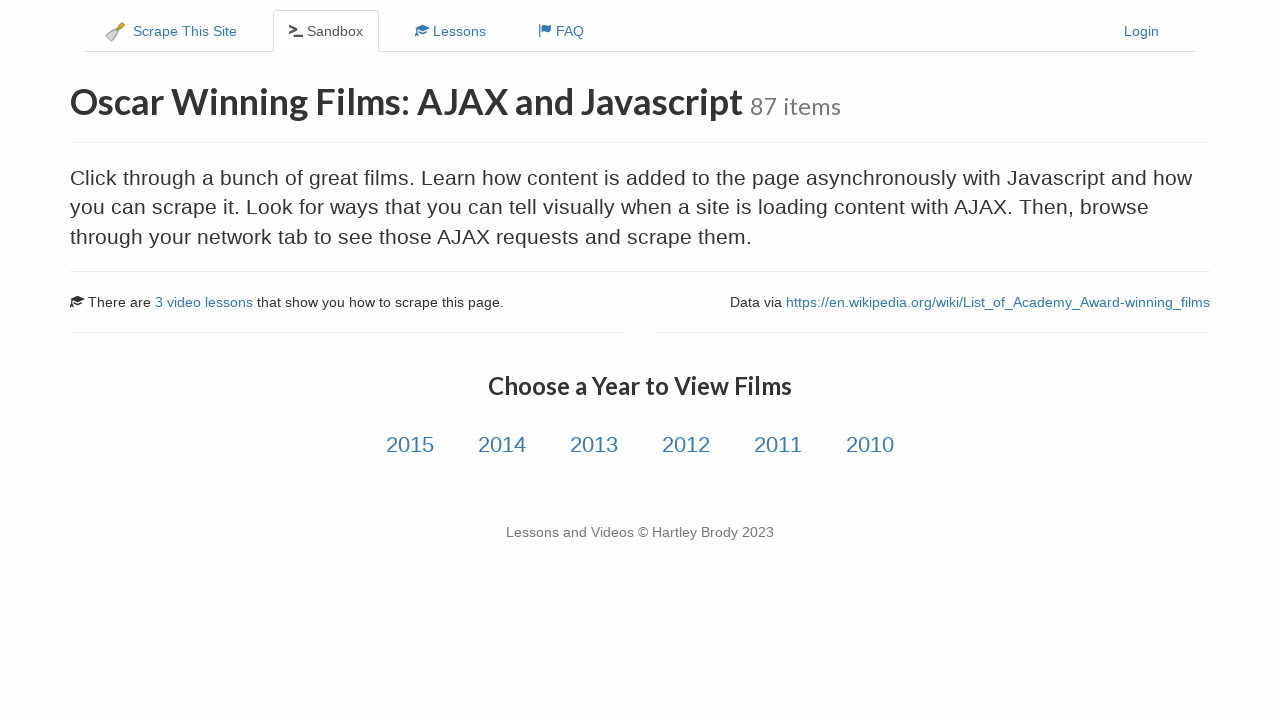

Navigated to AJAX JavaScript test page
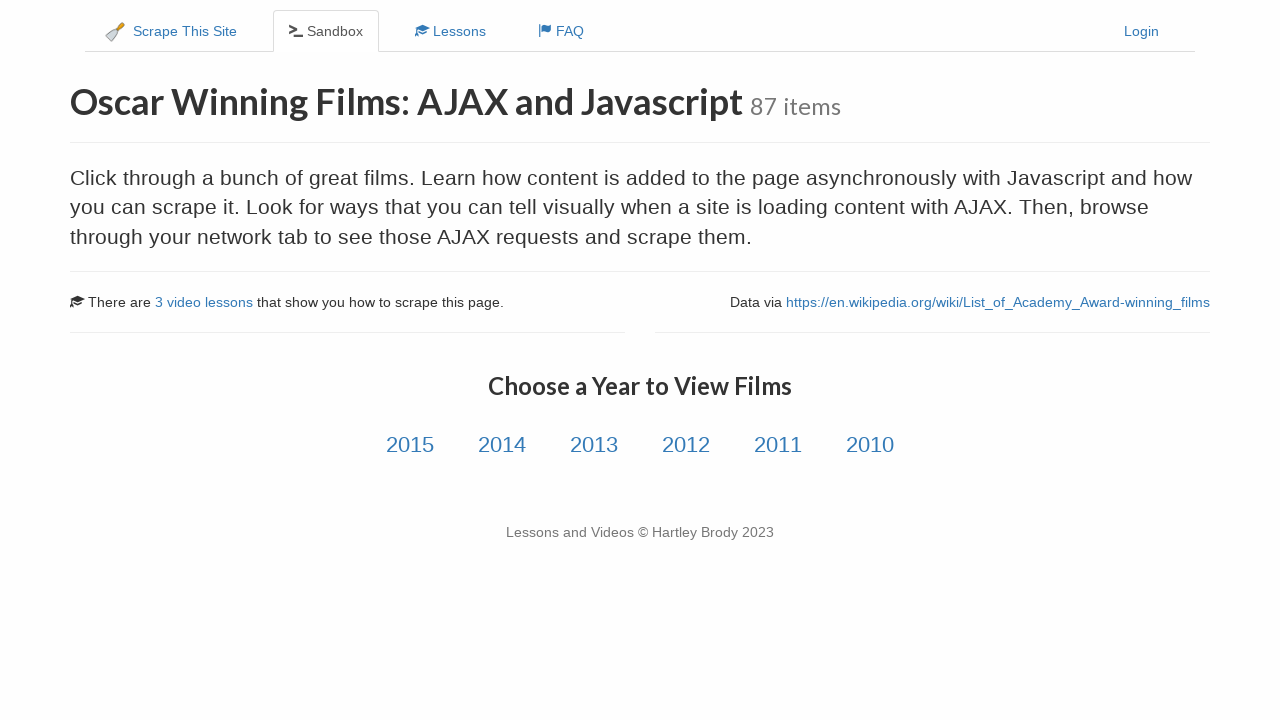

Clicked on 2015 year link to load Oscar movie data at (410, 445) on internal:role=link[name="2015"i]
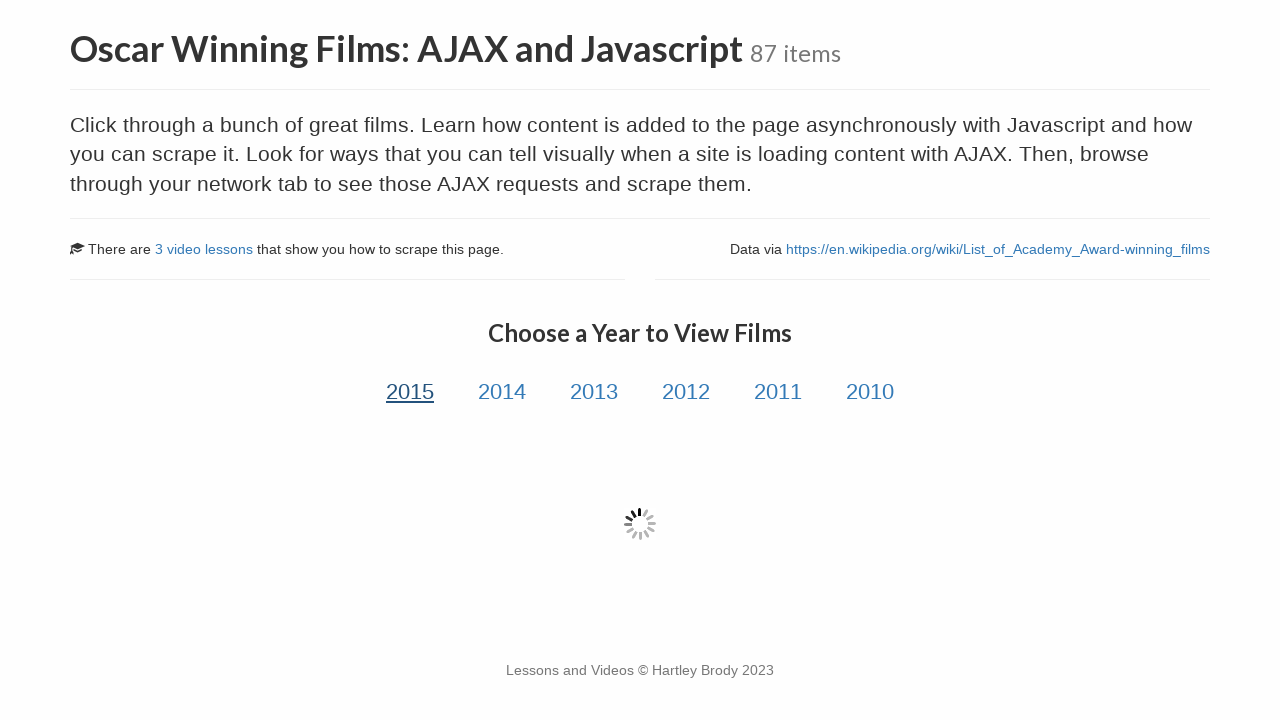

Waited for dynamically loaded Oscar movie data to appear in table
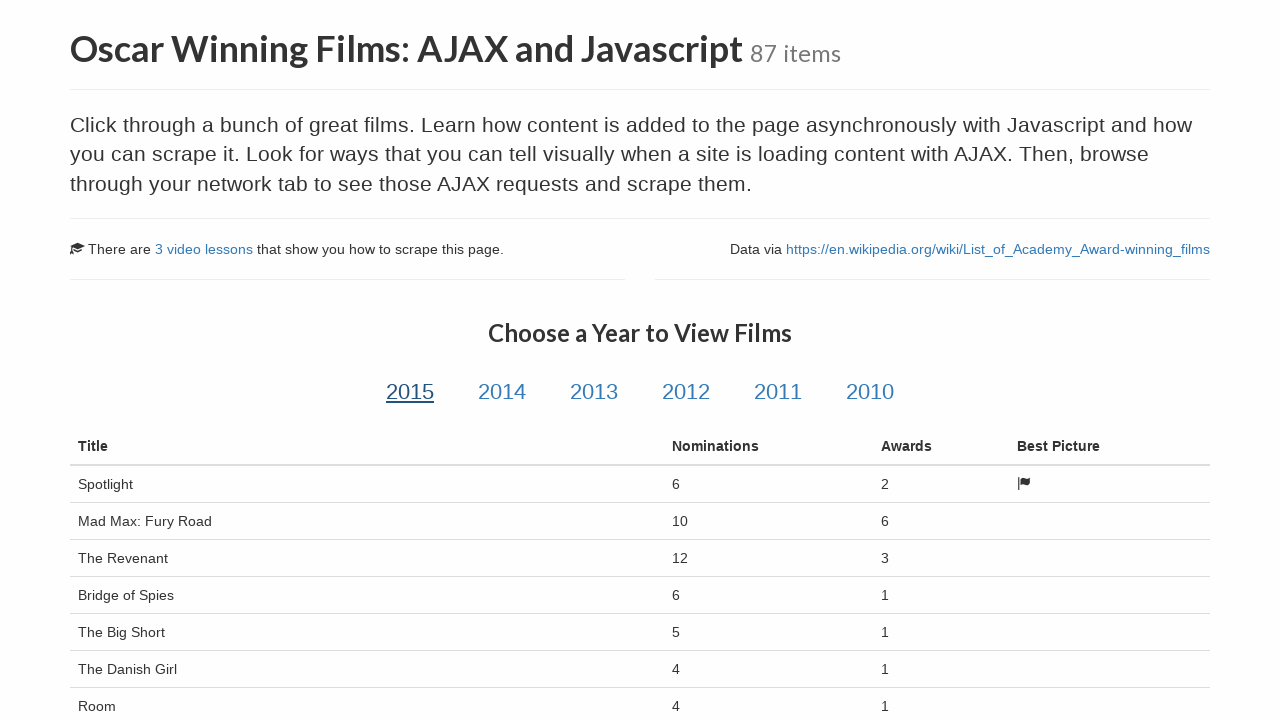

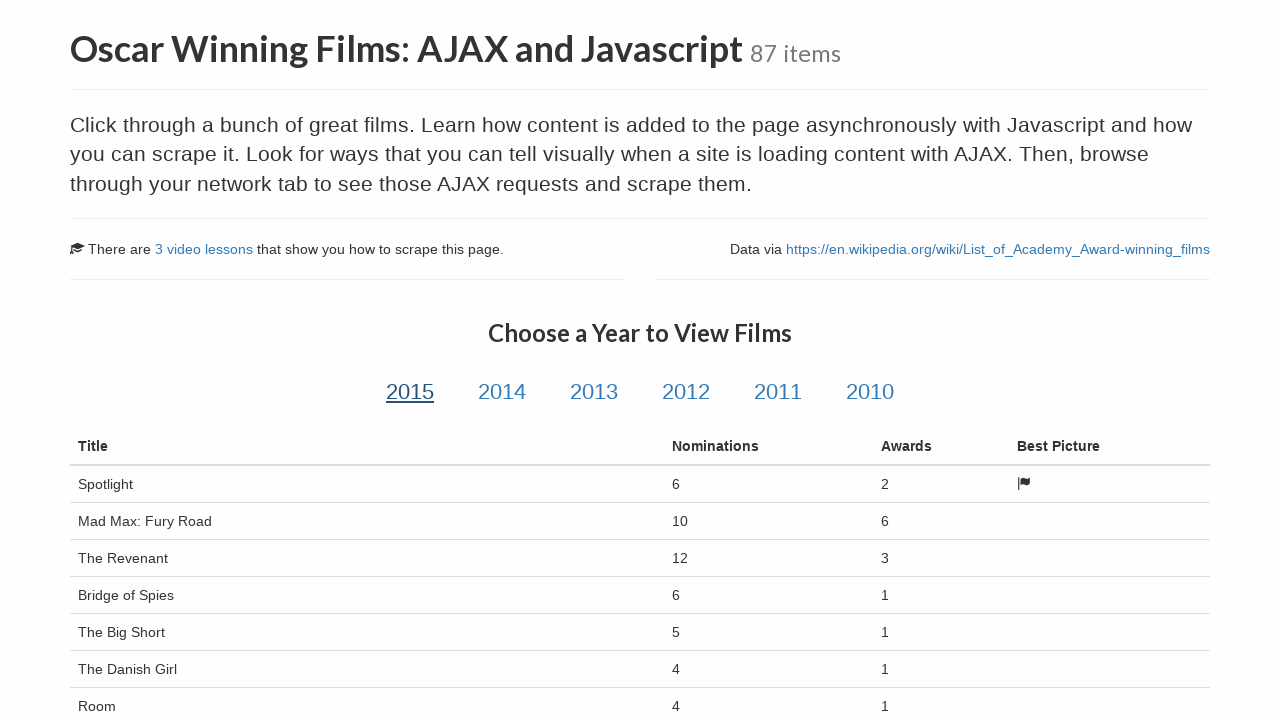